Navigates to Freshworks homepage and verifies the URL

Starting URL: https://www.freshworks.com/

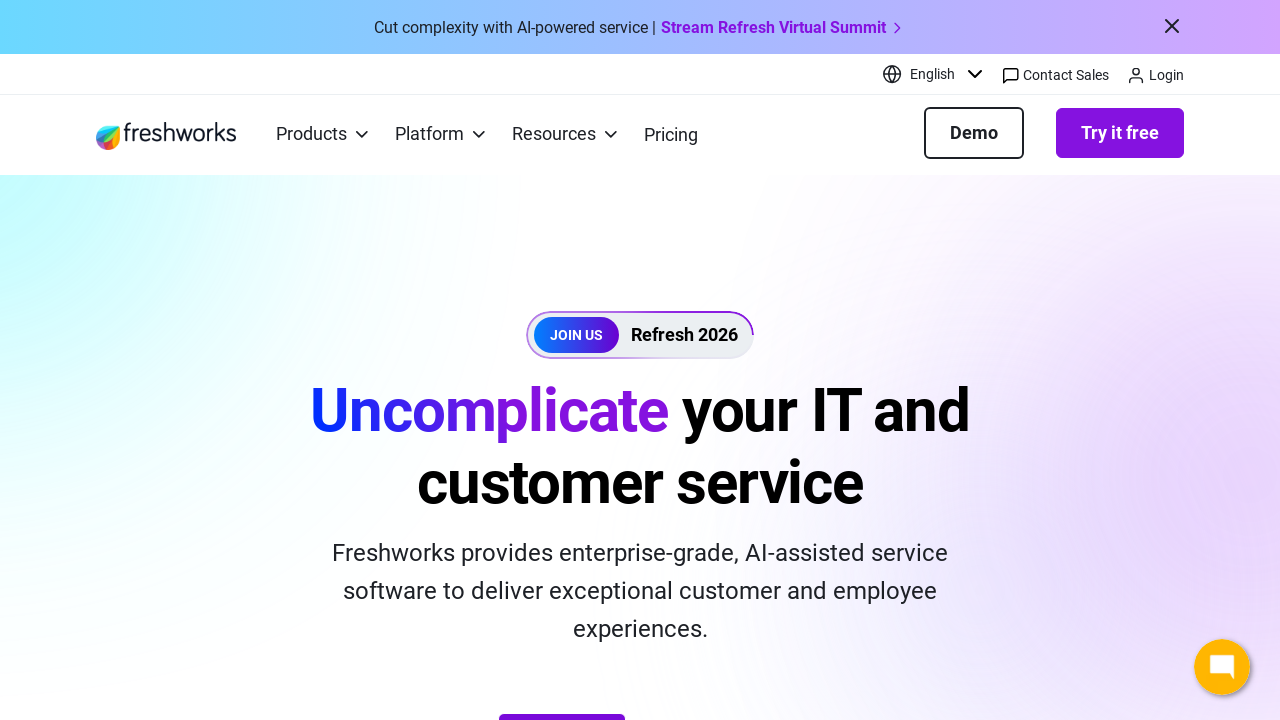

Navigated to Freshworks homepage
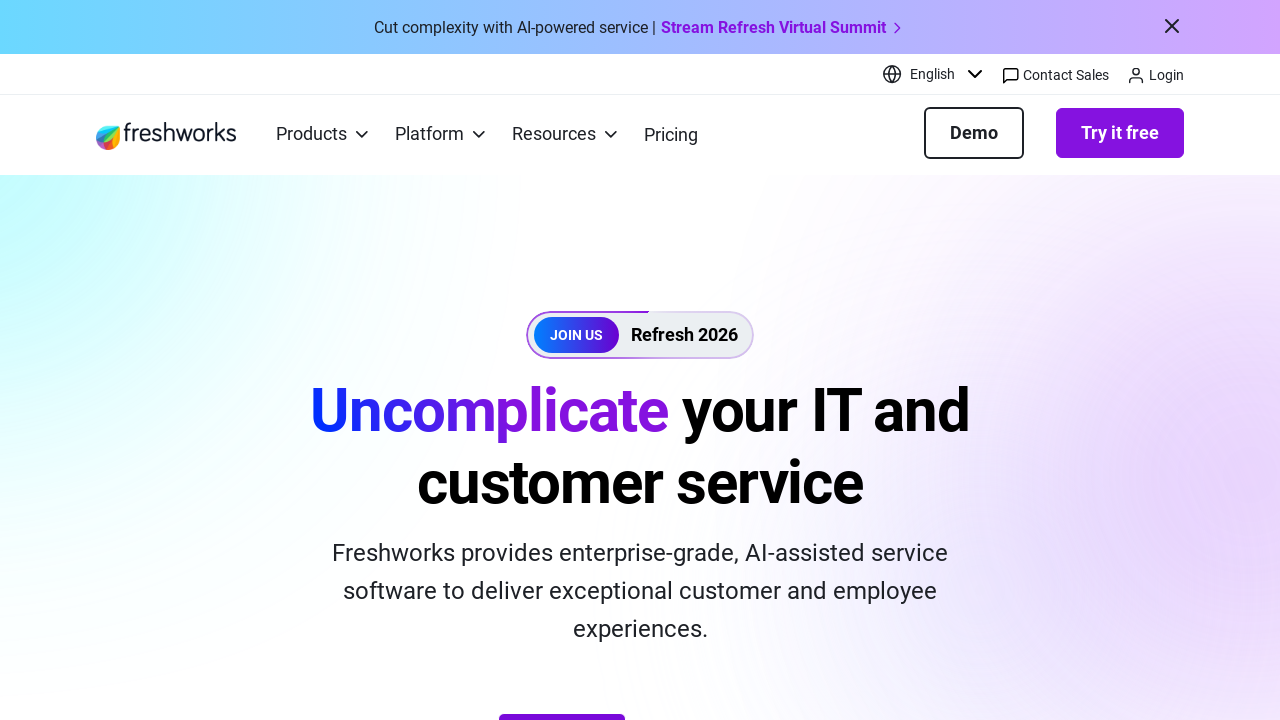

Retrieved current page URL
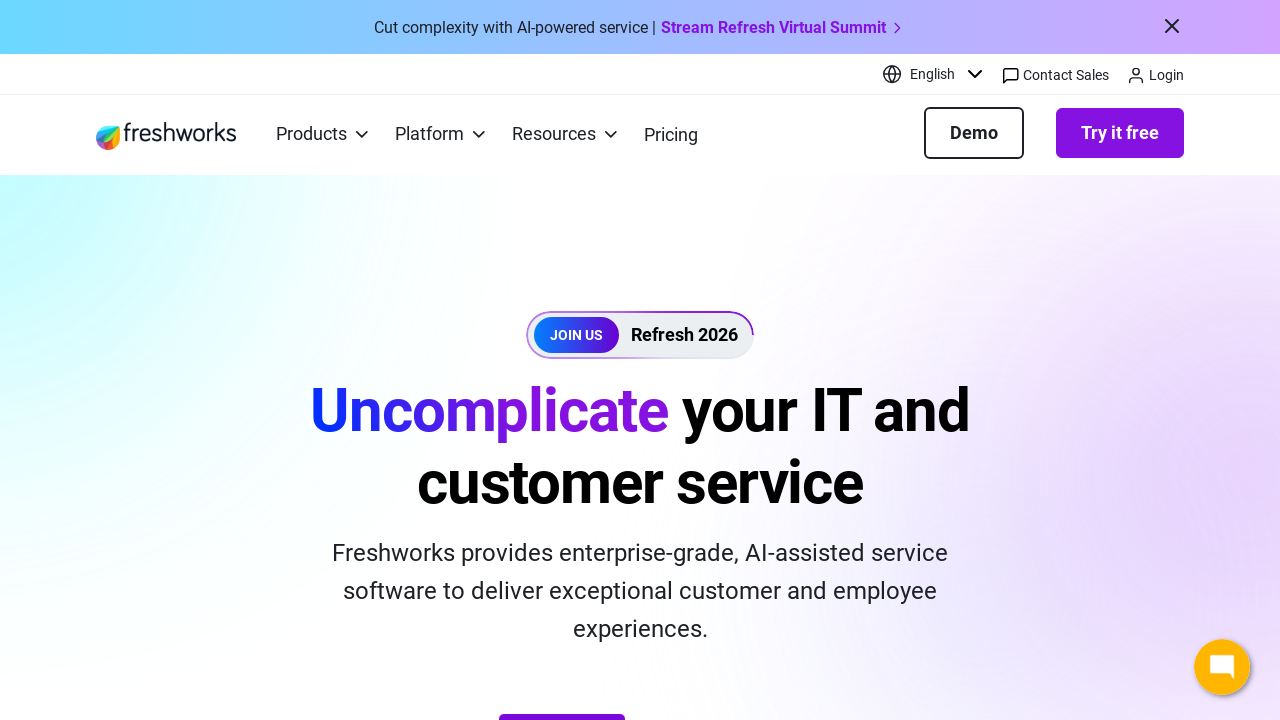

Verified URL matches expected Freshworks homepage URL
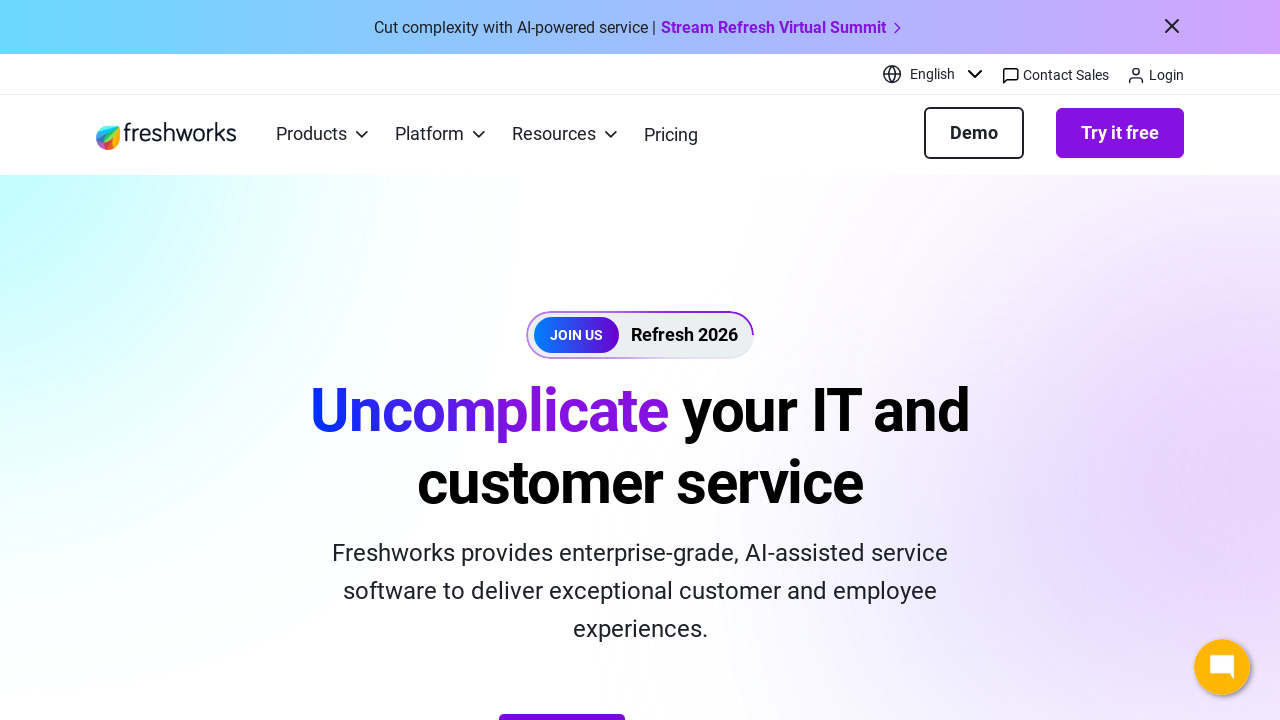

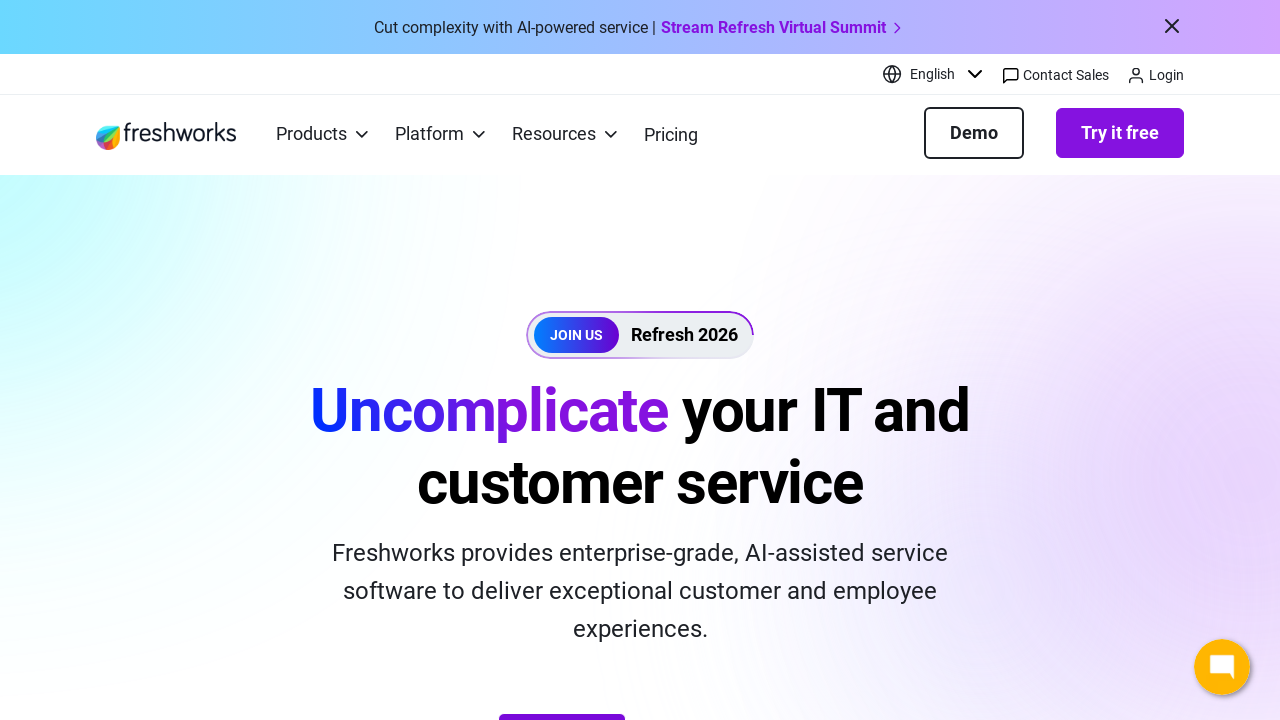